Tests context click (right-click) and double-click user gestures on dropdown menu elements, verifying that the corresponding context menus are displayed after each action.

Starting URL: https://bonigarcia.dev/selenium-webdriver-java/dropdown-menu.html

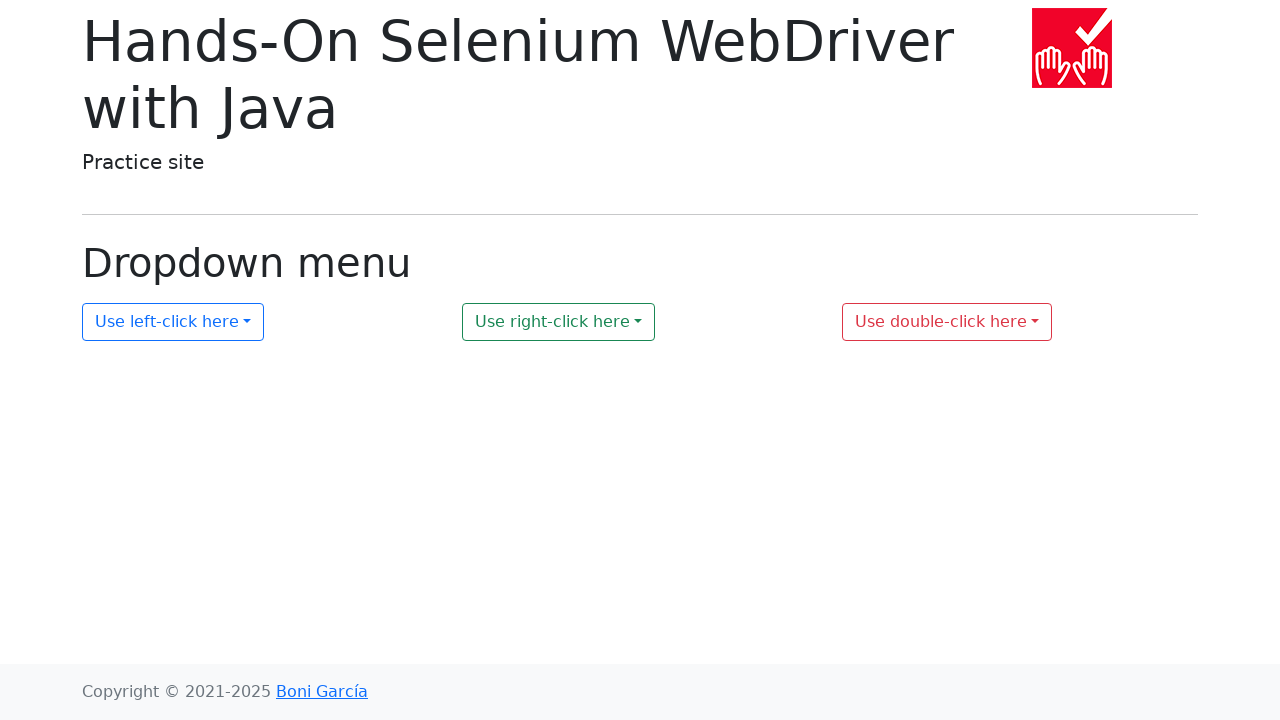

Right-clicked on dropdown-2 element to open context menu at (559, 322) on #my-dropdown-2
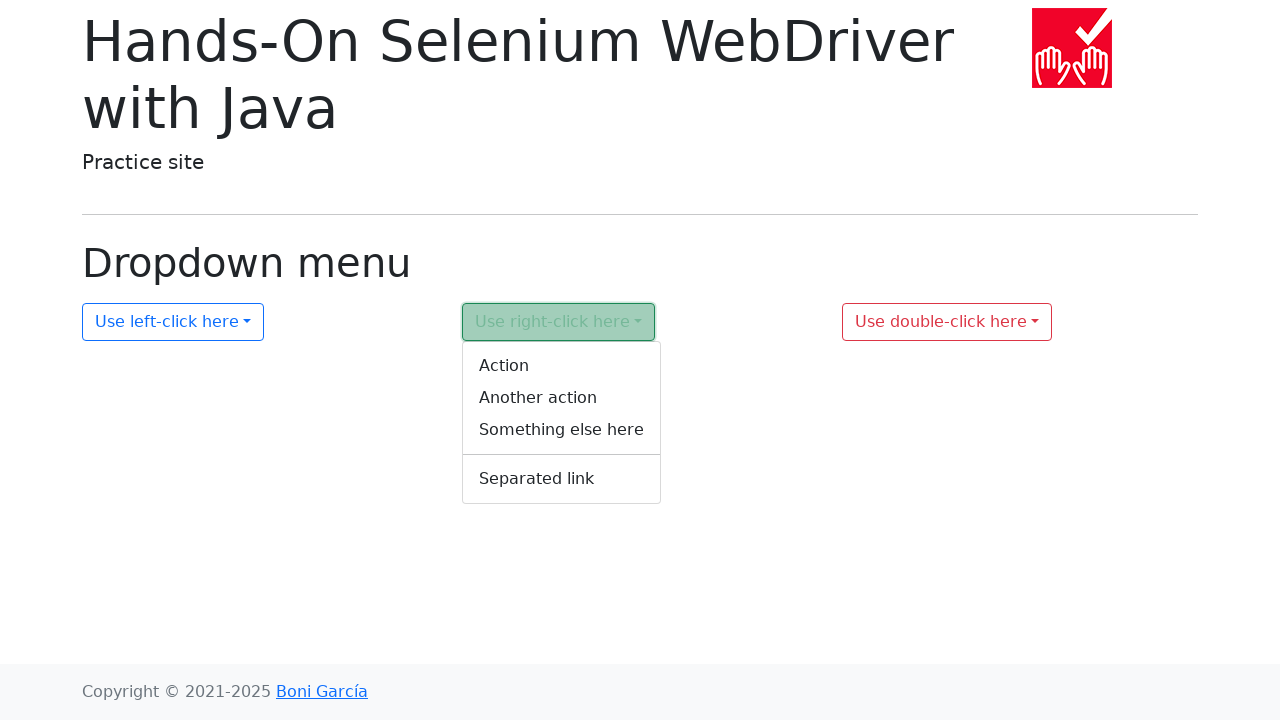

Verified that context menu 2 is visible
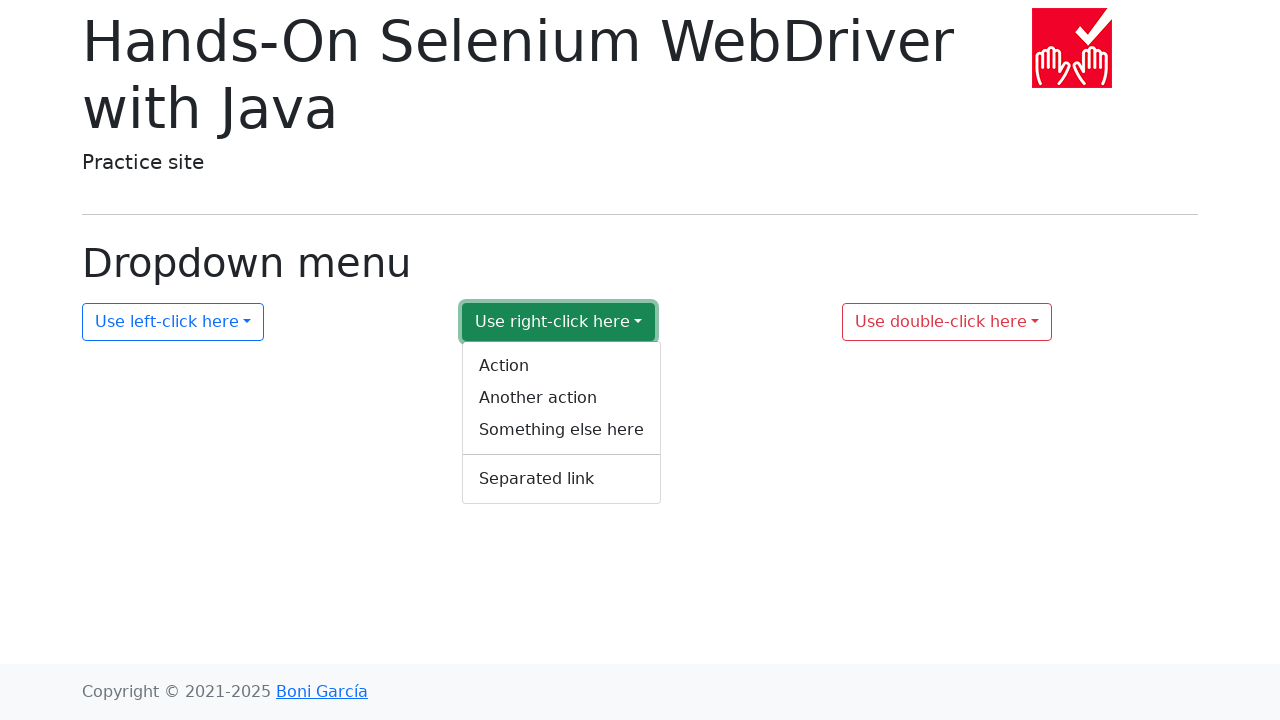

Double-clicked on dropdown-3 element to trigger context menu at (947, 322) on #my-dropdown-3
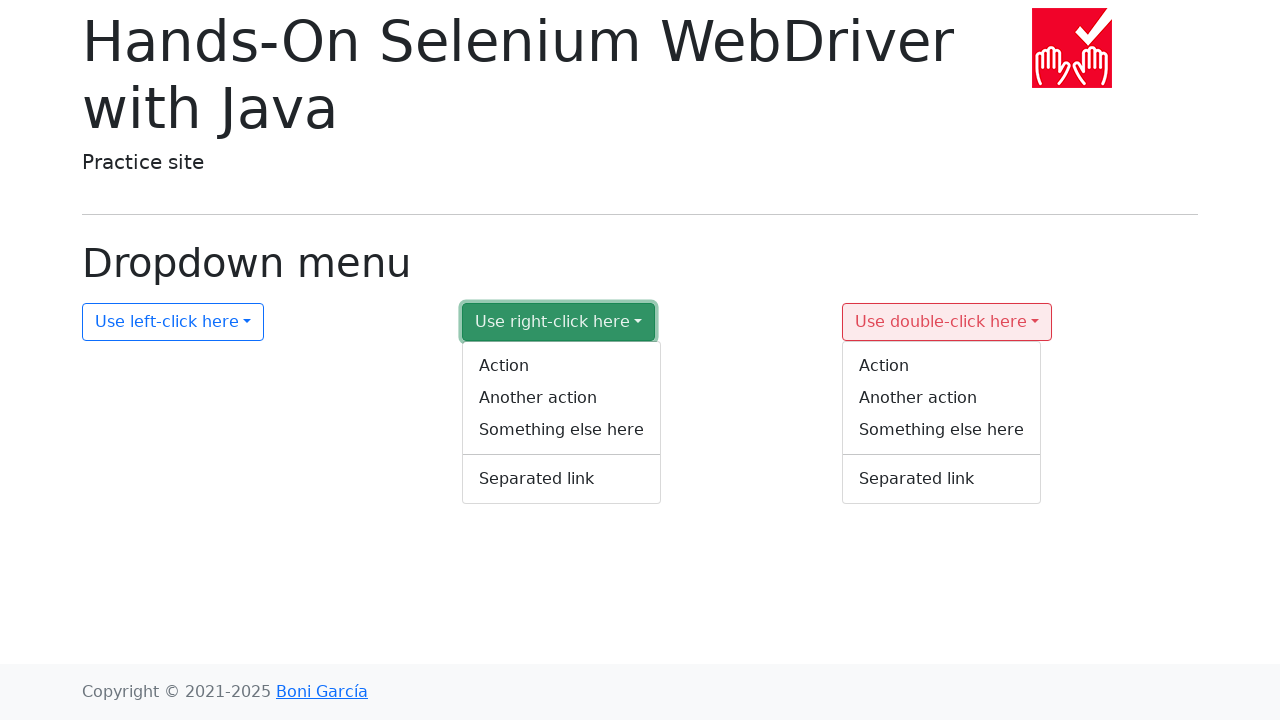

Verified that context menu 3 is visible
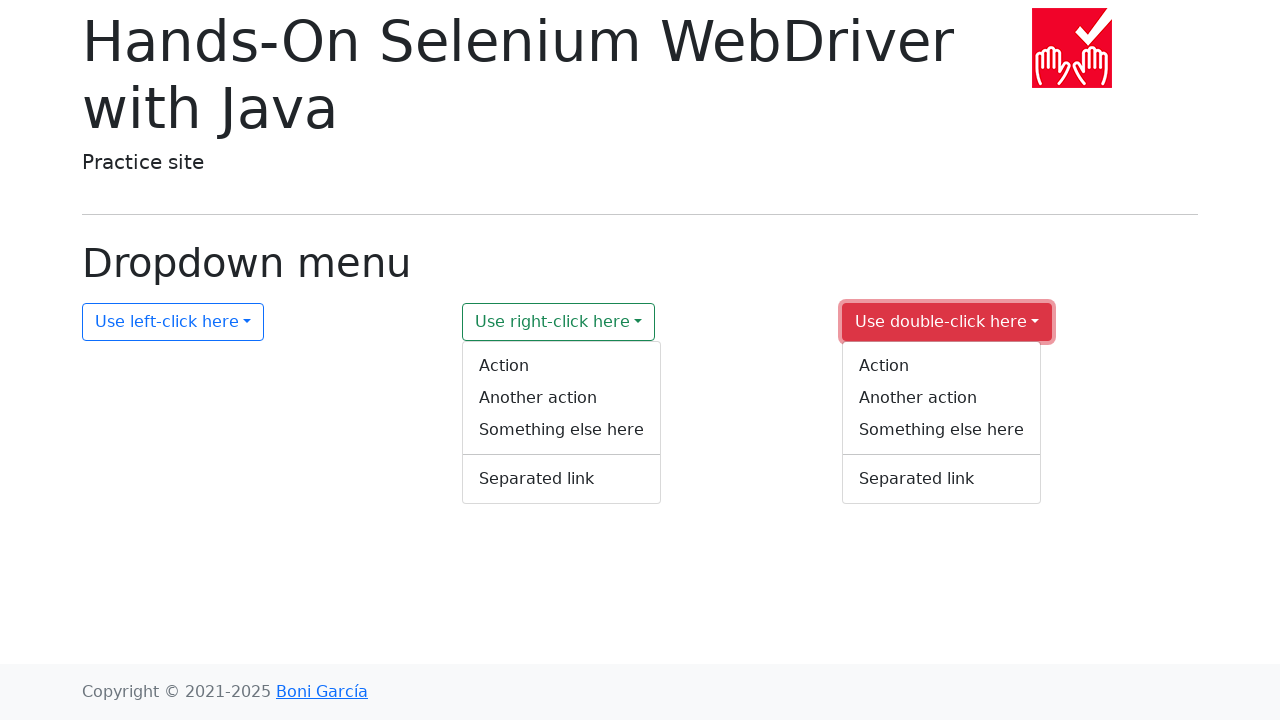

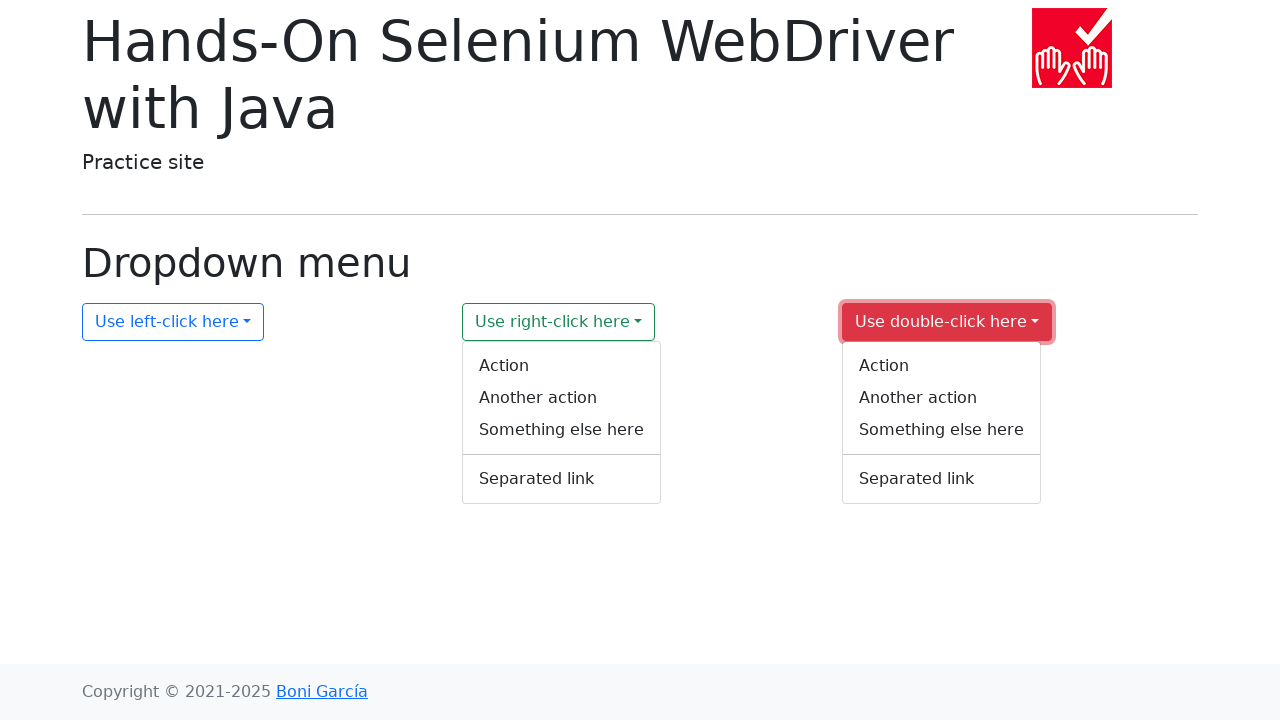